Tests the search/filter functionality on an offers page by entering "Cherry" in the search field and verifying that all displayed results contain the search term.

Starting URL: https://rahulshettyacademy.com/seleniumPractise/#/offers

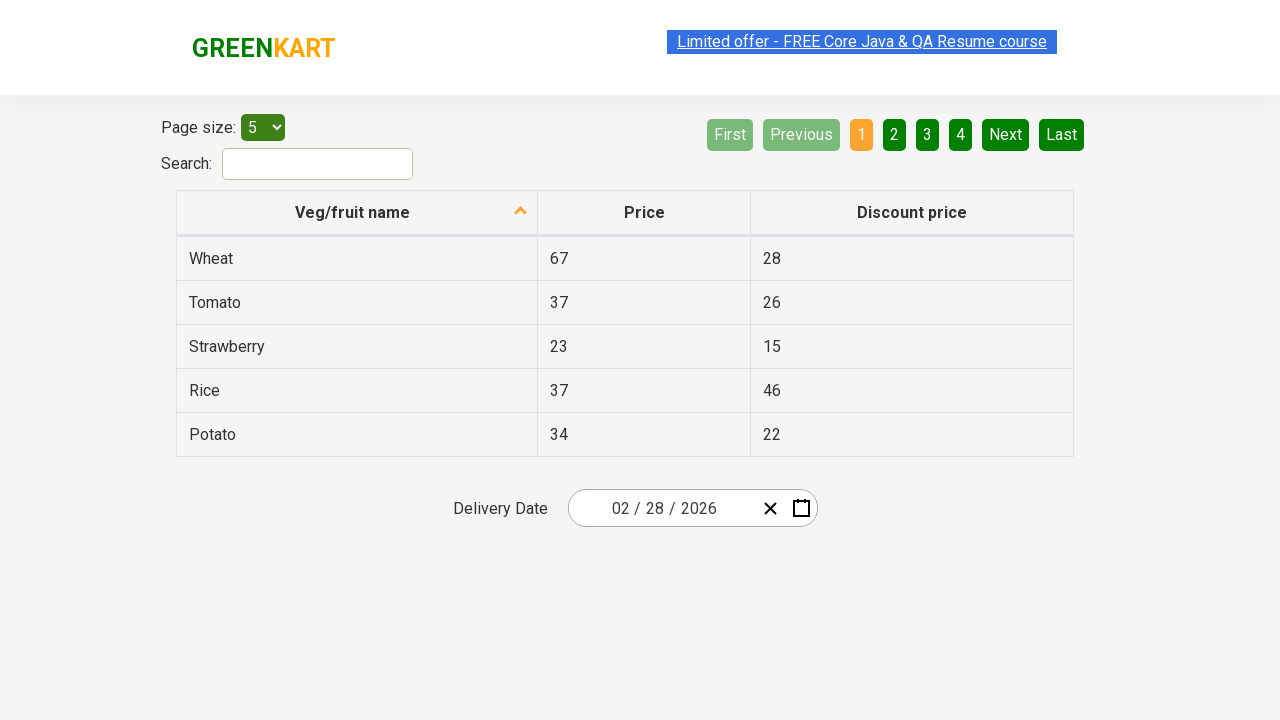

Filled search field with 'Cherry' on #search-field
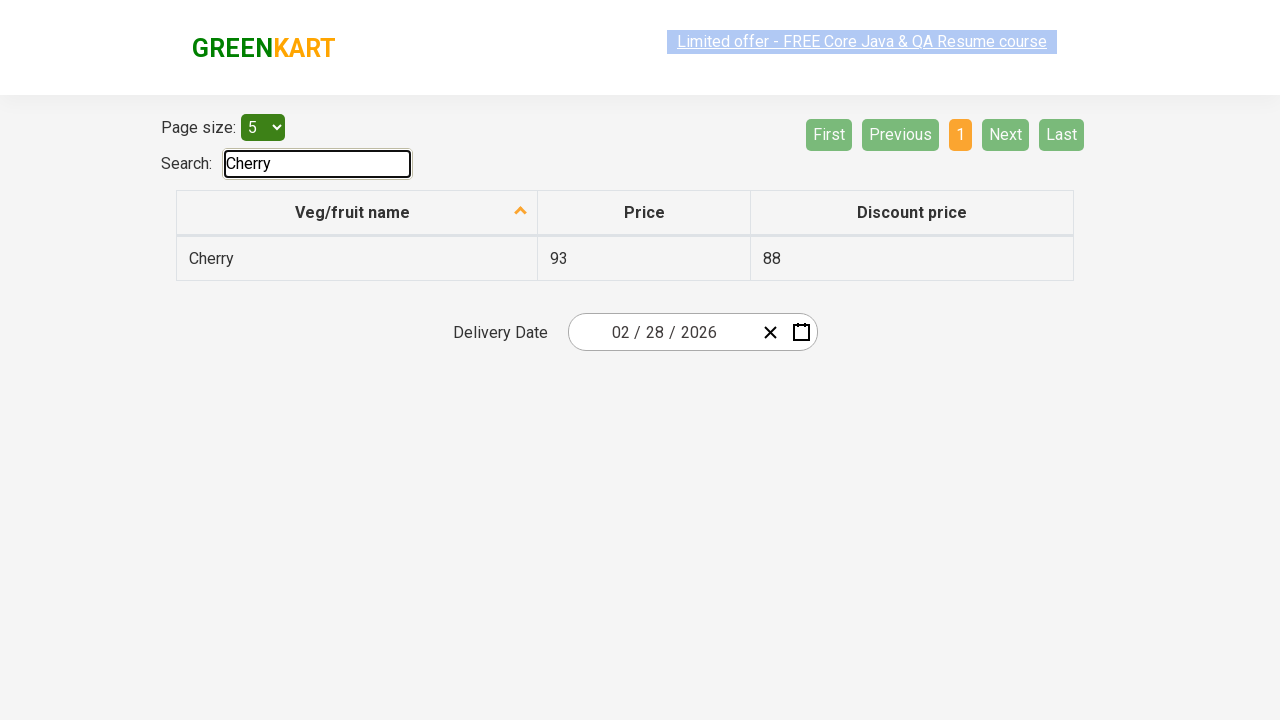

Waited for filtered results table to load
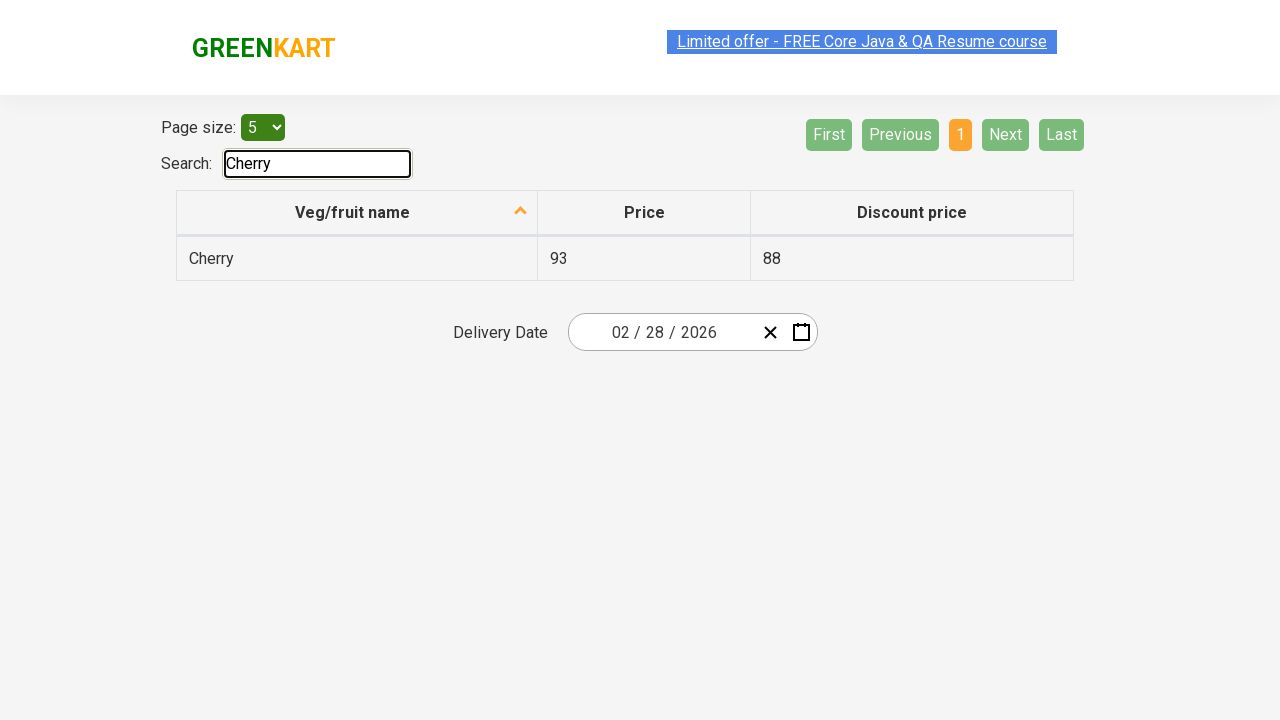

Retrieved all product names from the first column
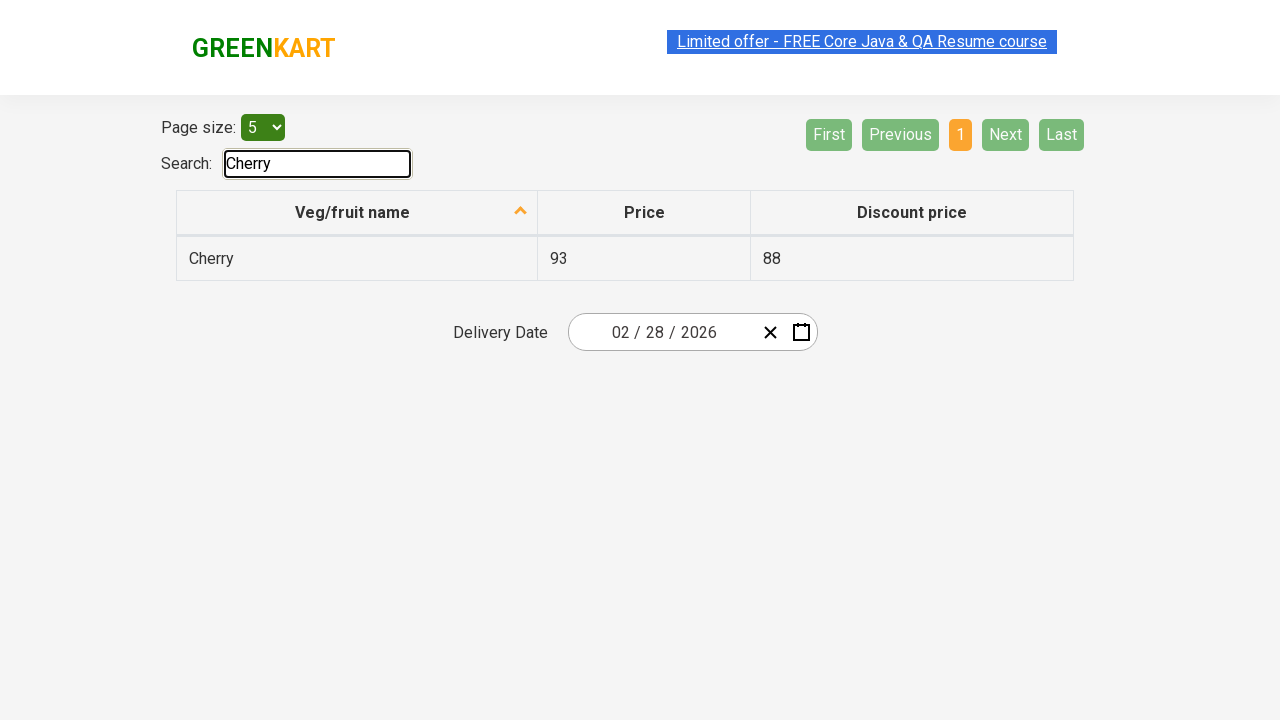

Verified product 'Cherry' contains 'Cherry'
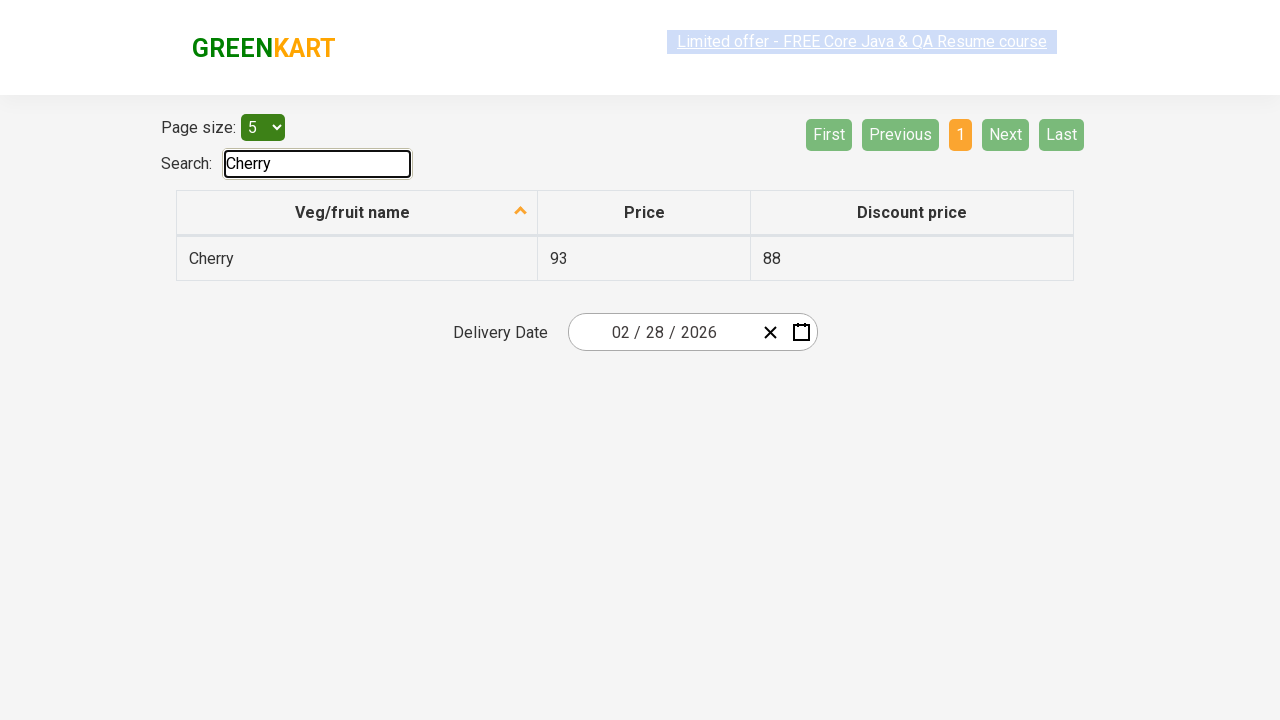

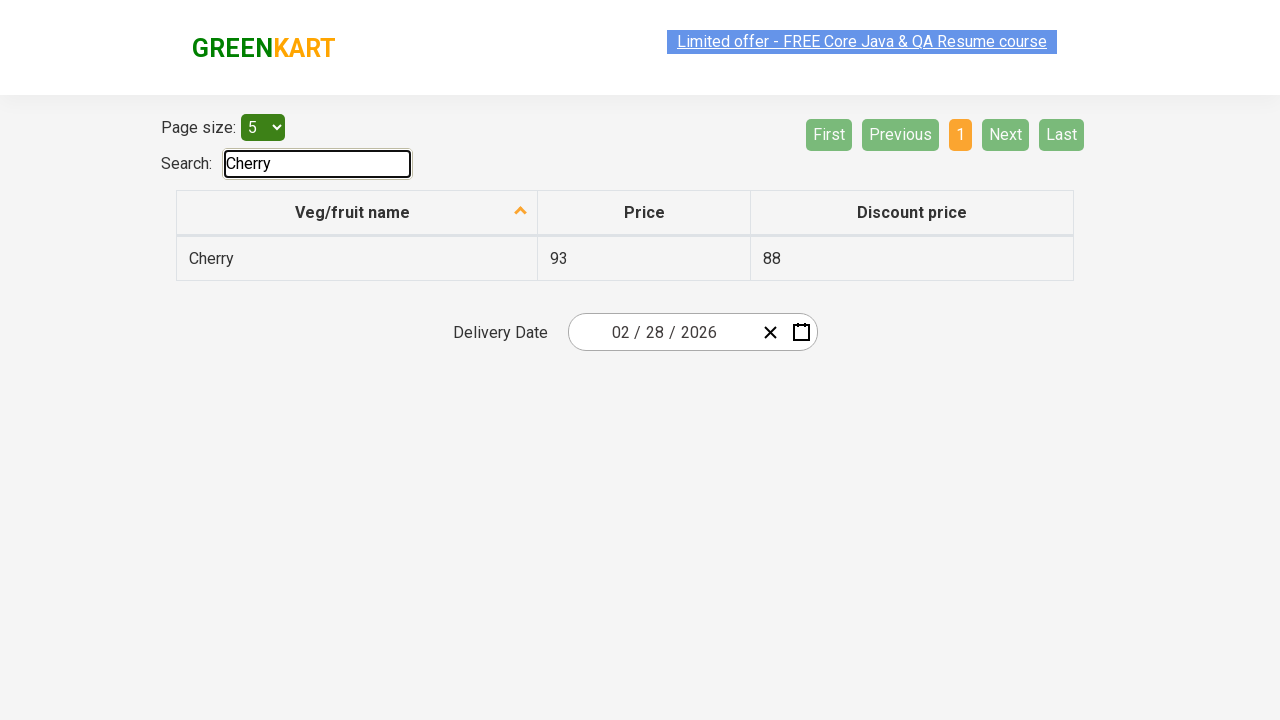